Tests autocomplete dropdown functionality by typing partial text, selecting a country from suggestions, and verifying the selection

Starting URL: https://rahulshettyacademy.com/dropdownsPractise/

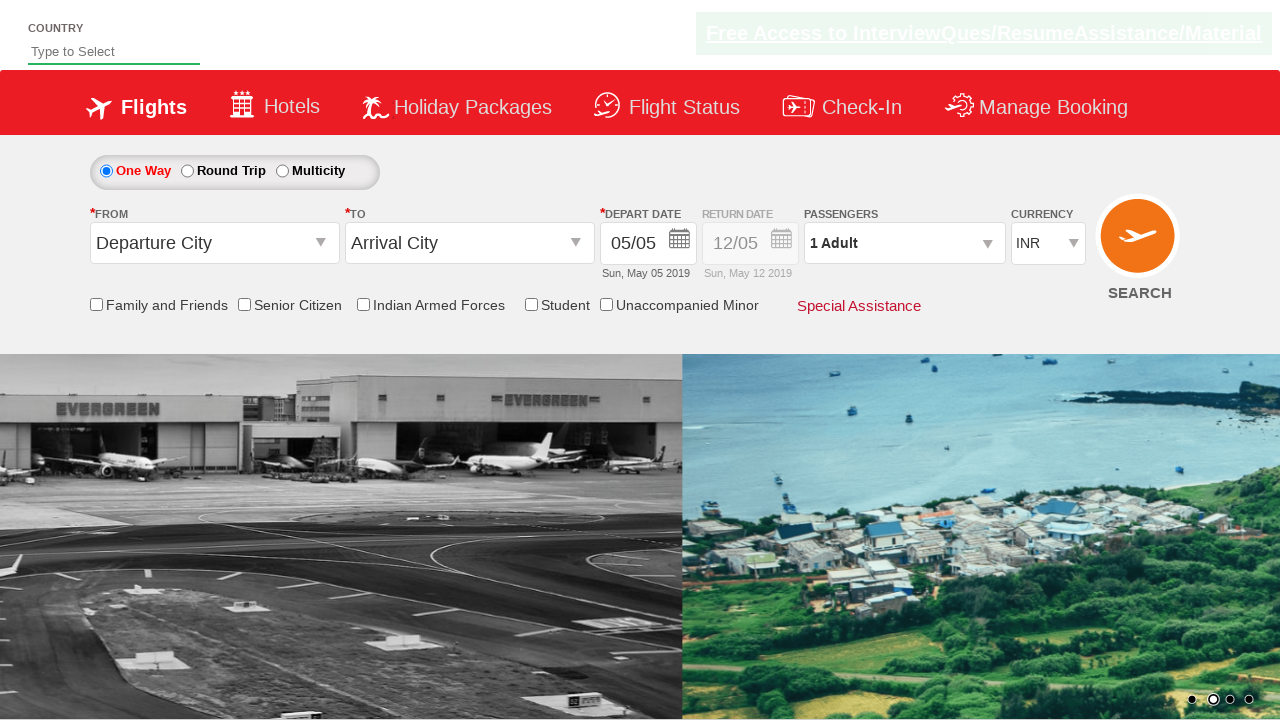

Typed 'ind' in autocomplete field on #autosuggest
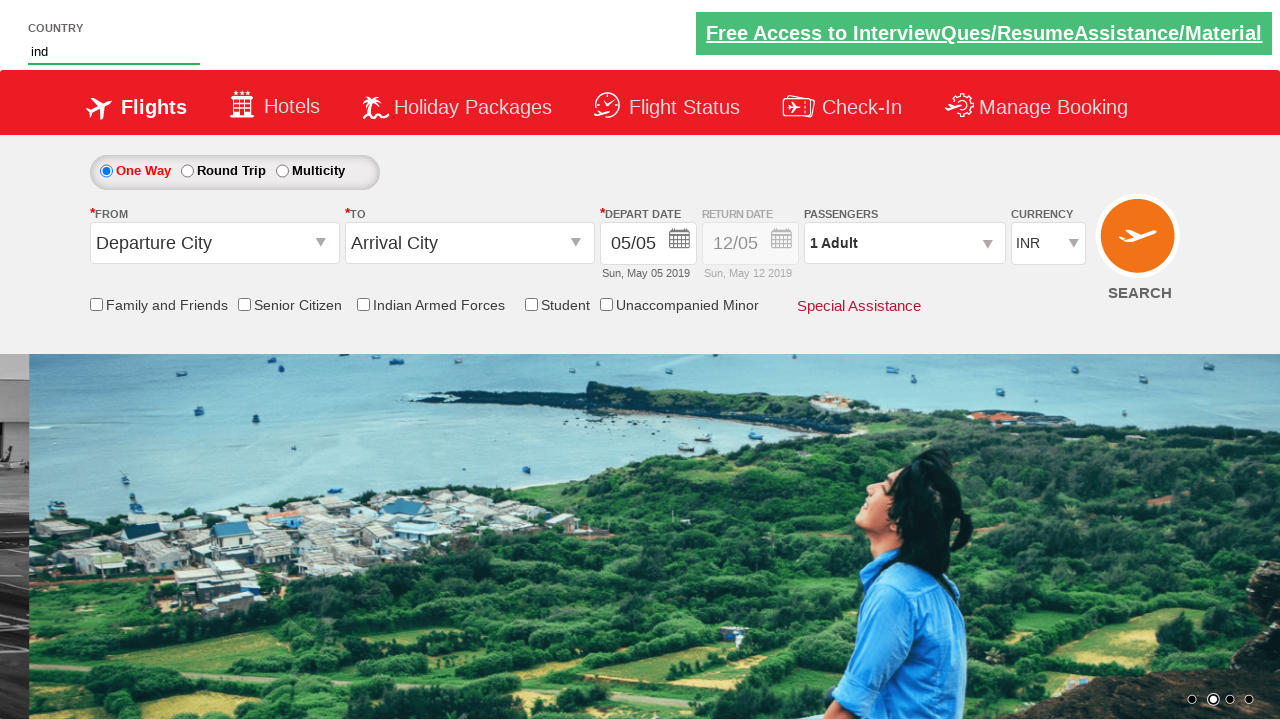

Autocomplete dropdown suggestions appeared
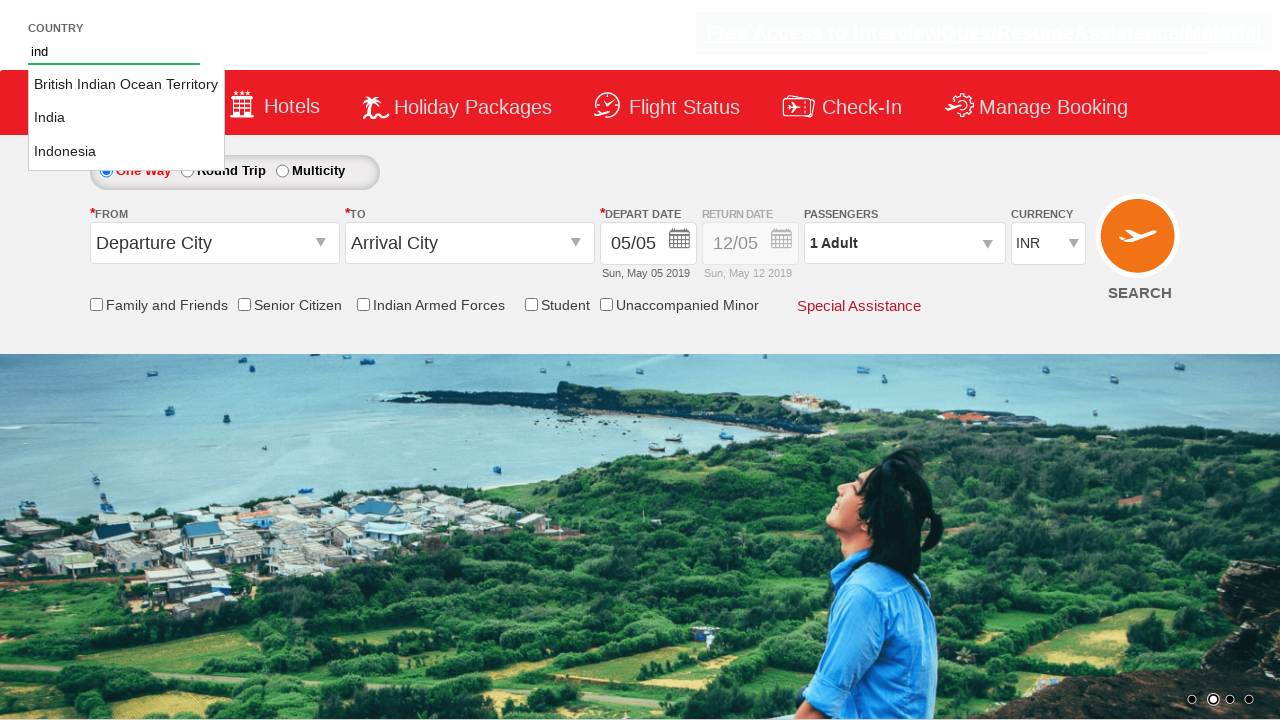

Retrieved all country suggestions from dropdown
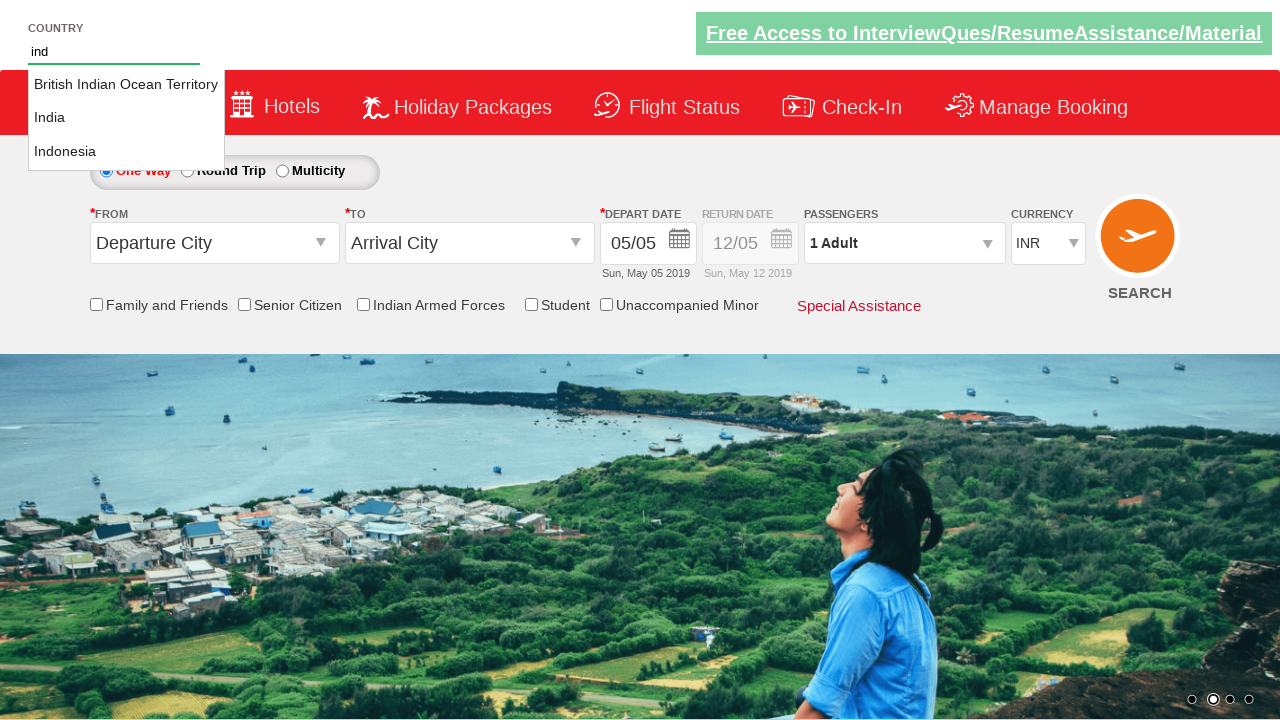

Selected 'India' from autocomplete suggestions at (126, 118) on li.ui-menu-item a >> nth=1
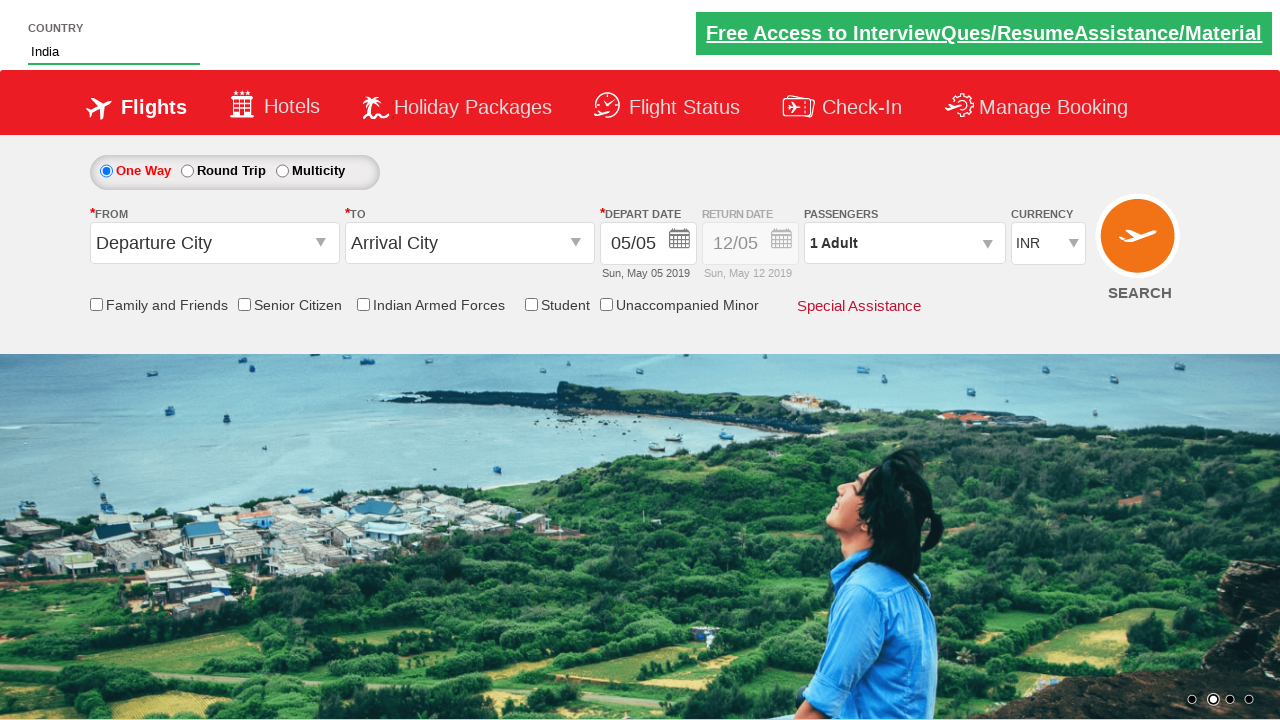

Verified that 'India' is selected in the autocomplete field
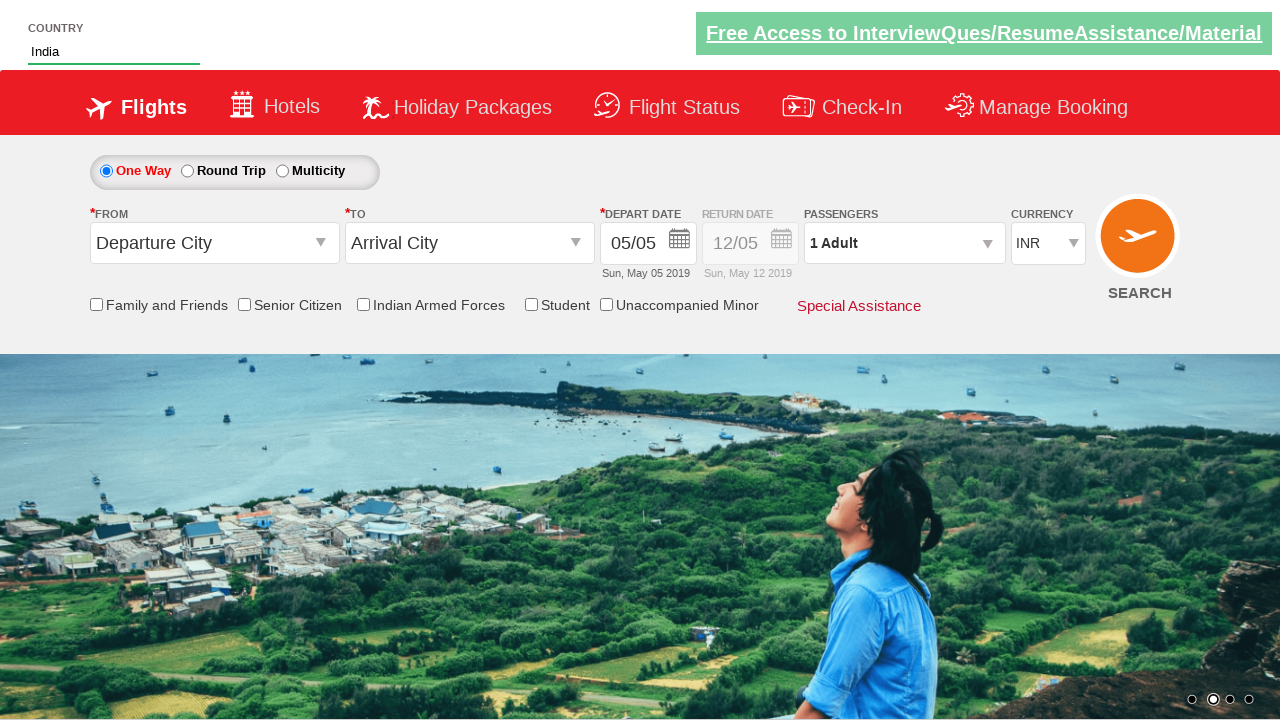

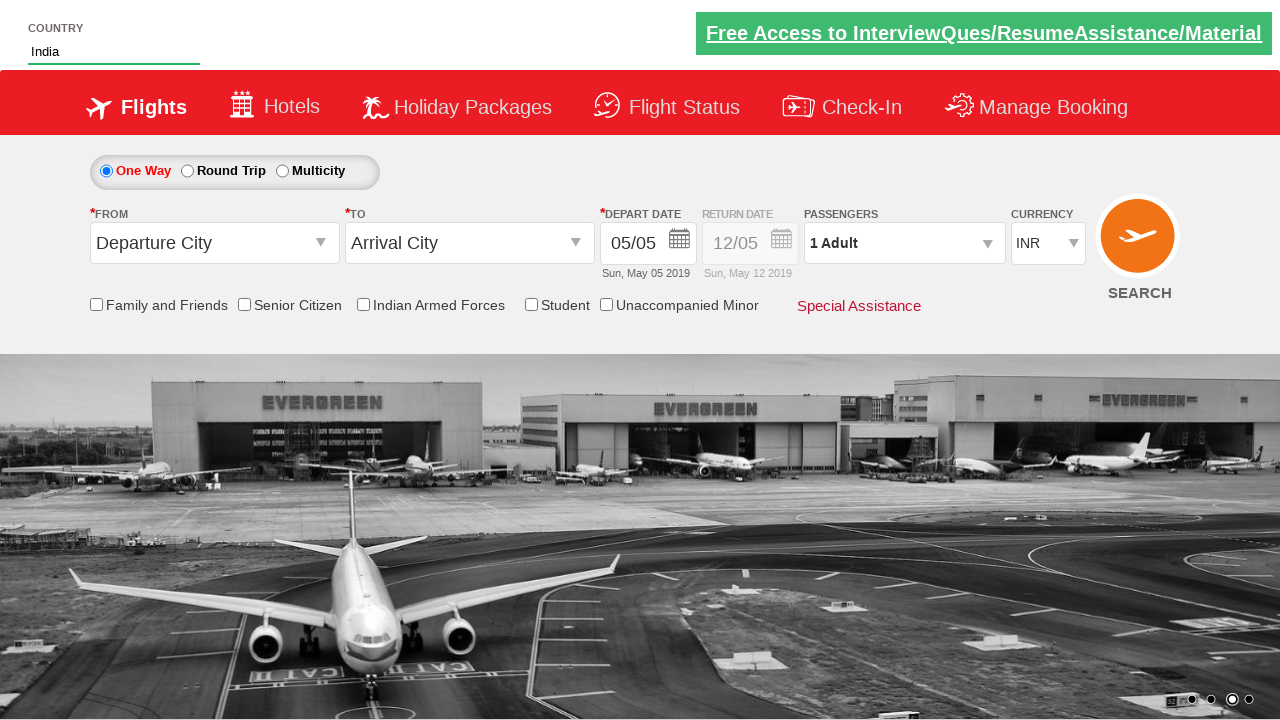